Tests adding and then removing an element on the Heroku app

Starting URL: https://the-internet.herokuapp.com/

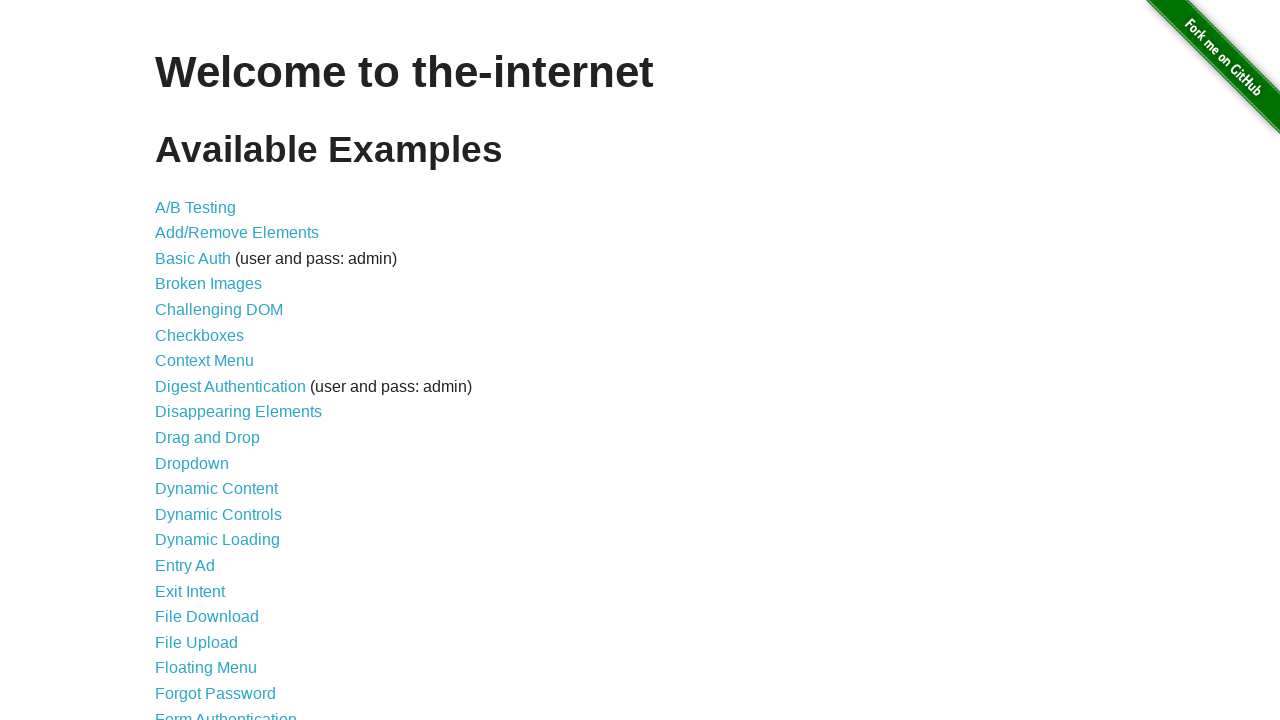

Clicked on Add/Remove Elements link at (237, 233) on a[href='/add_remove_elements/']
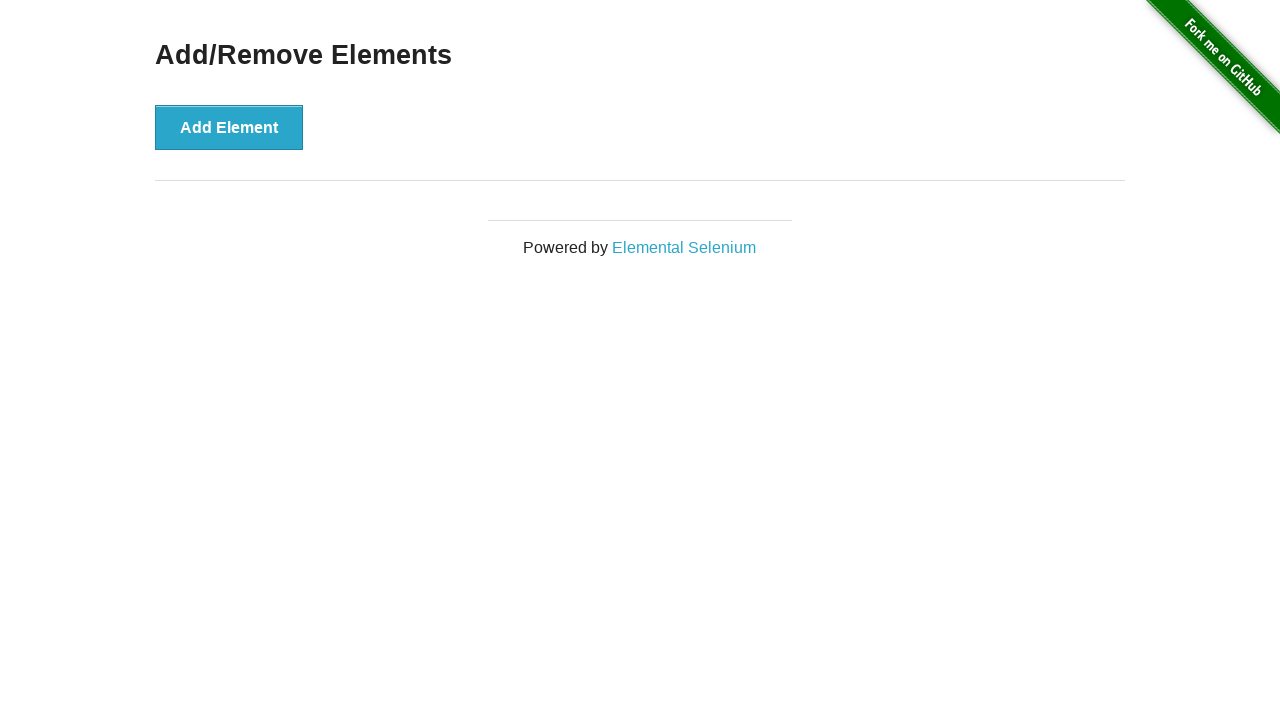

Clicked Add Element button to create new element at (229, 127) on button[onclick='addElement()']
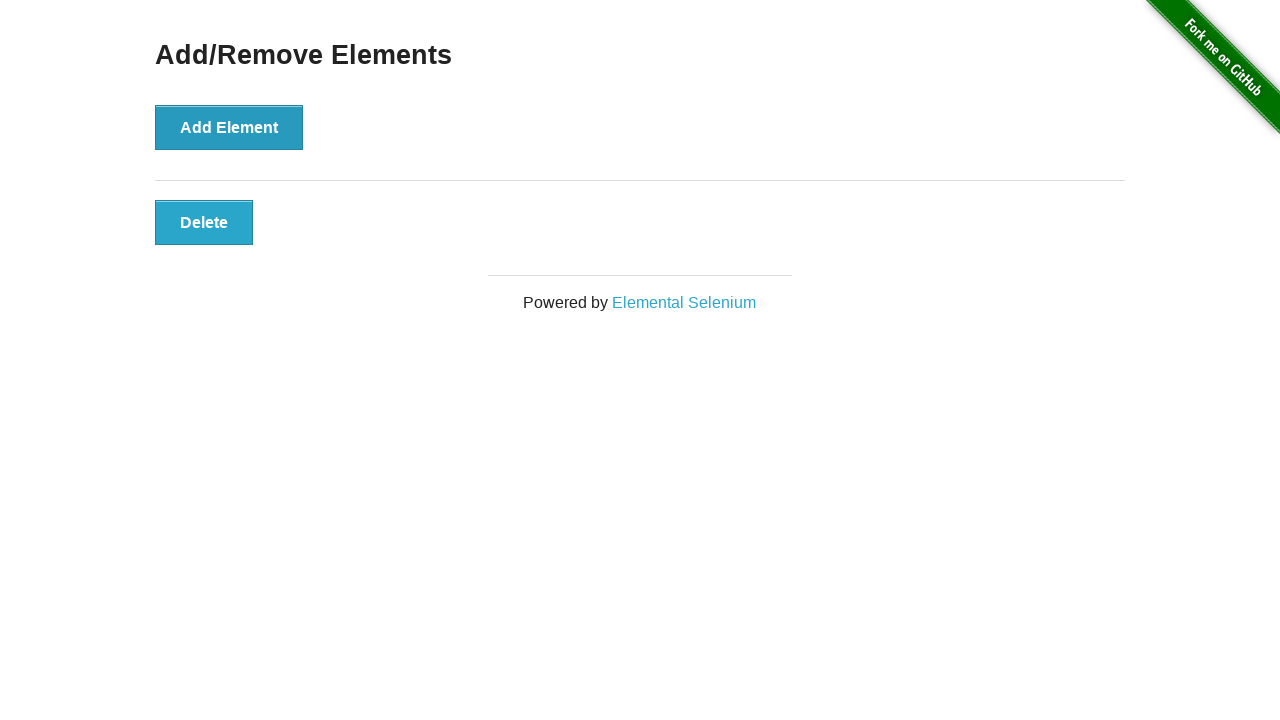

Clicked the dynamically added element to remove it at (204, 222) on button.added-manually
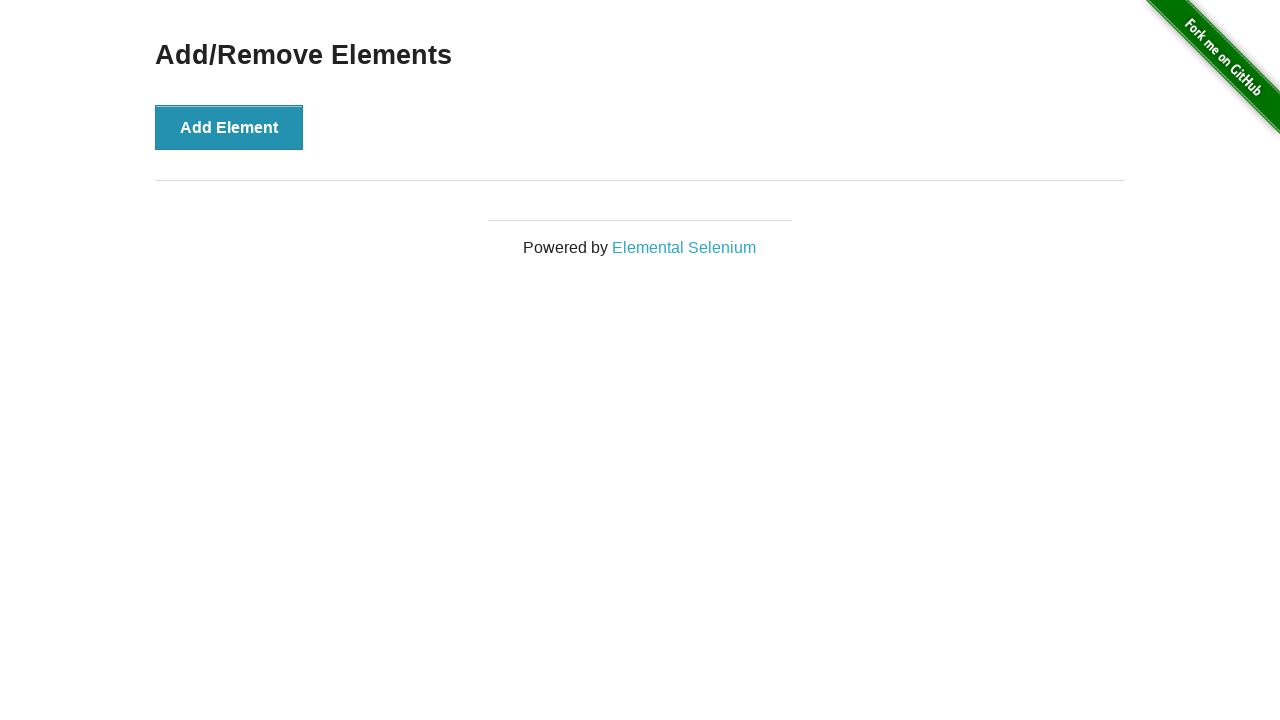

Verified that the added element is no longer visible after removal
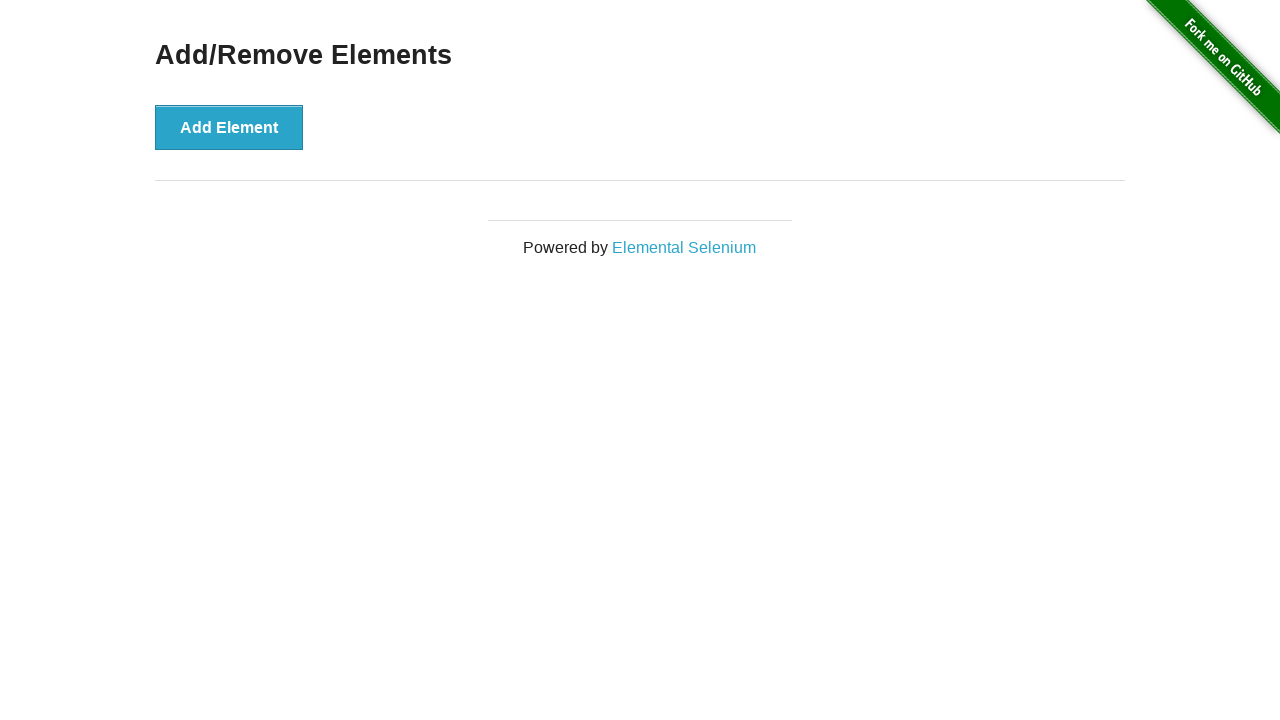

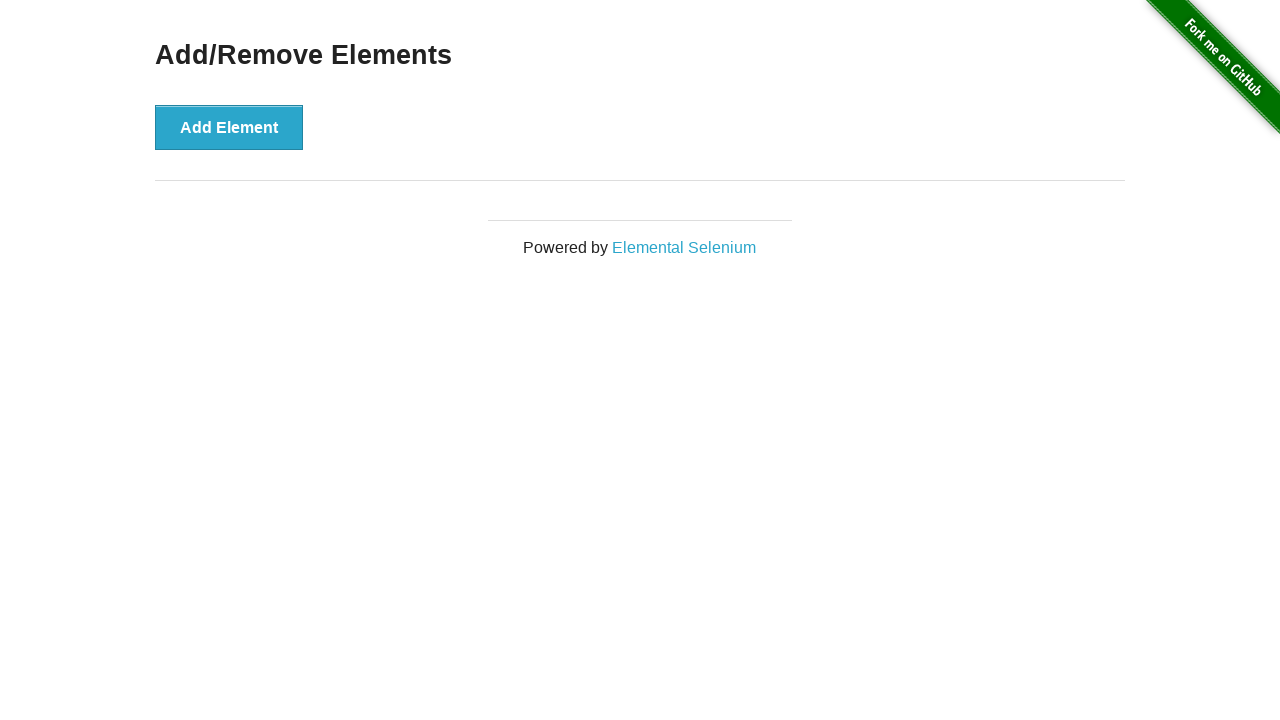